Tests multi-select dropdown functionality by switching to iframe, selecting multiple options using Ctrl+click, and then deselecting them

Starting URL: https://www.w3schools.com/tags/tryit.asp?filename=tryhtml_select_multiple

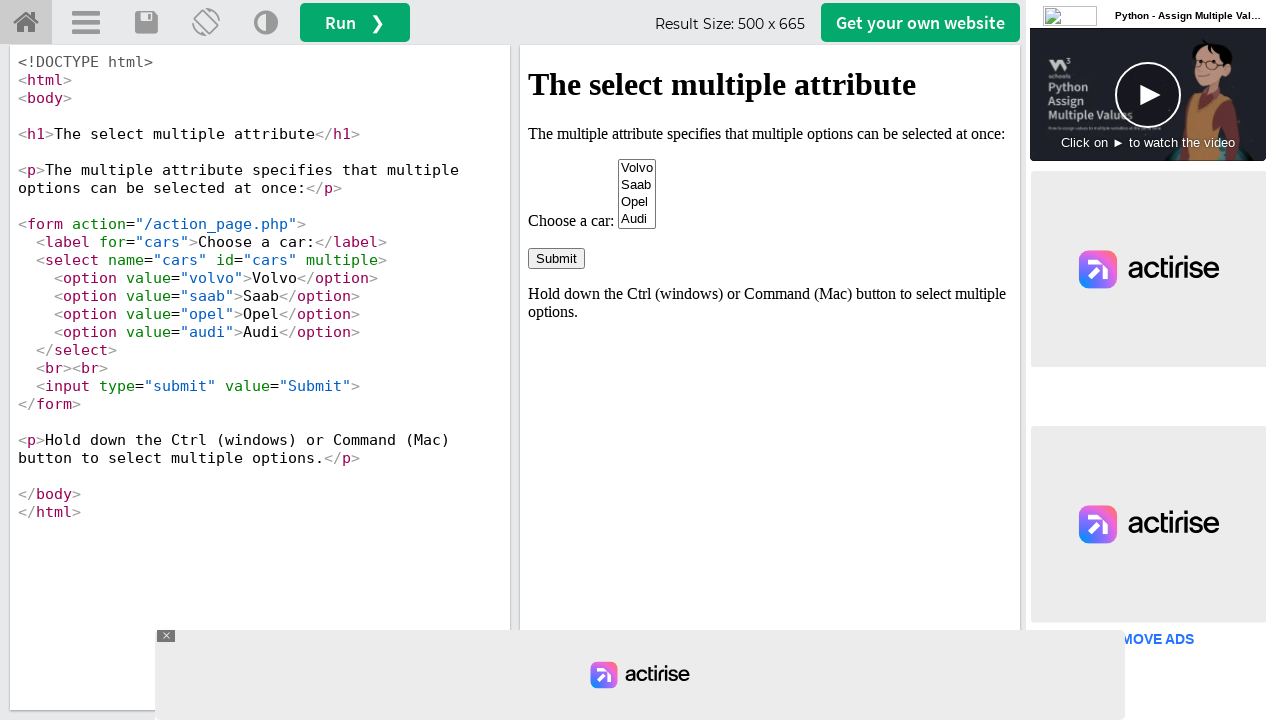

Located iframe containing multi-select dropdown
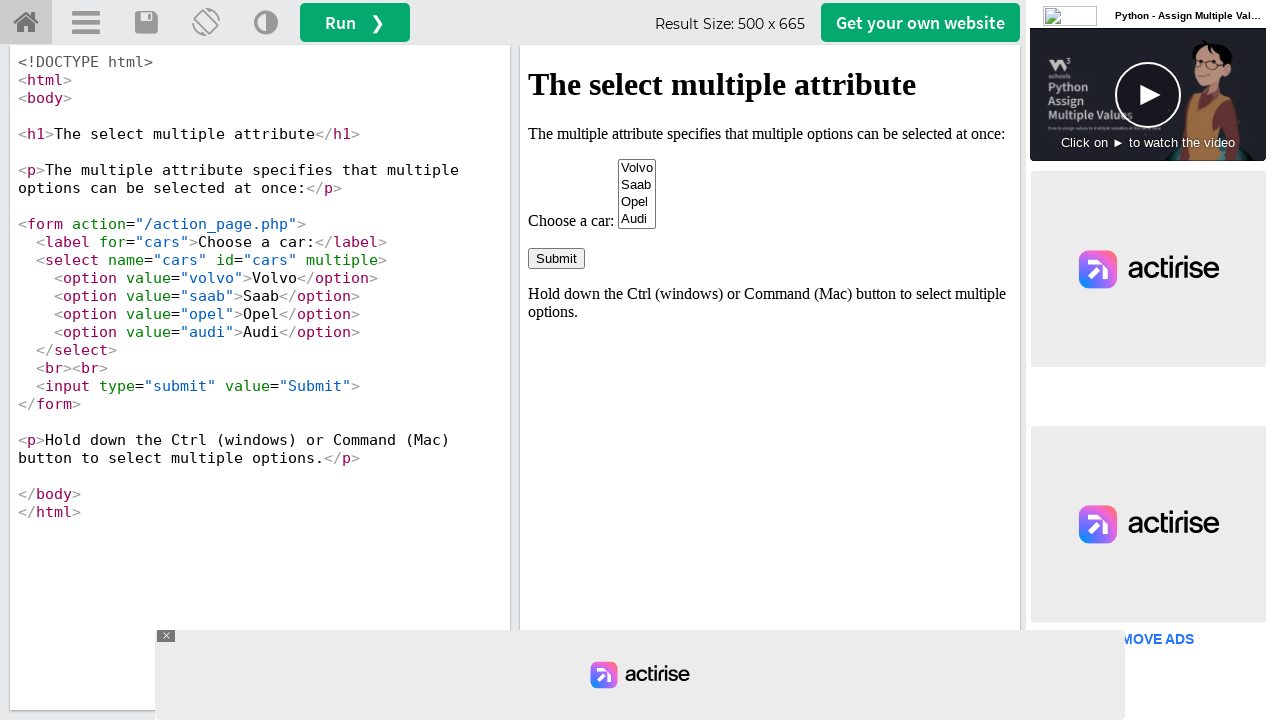

Located multi-select dropdown element with name 'cars'
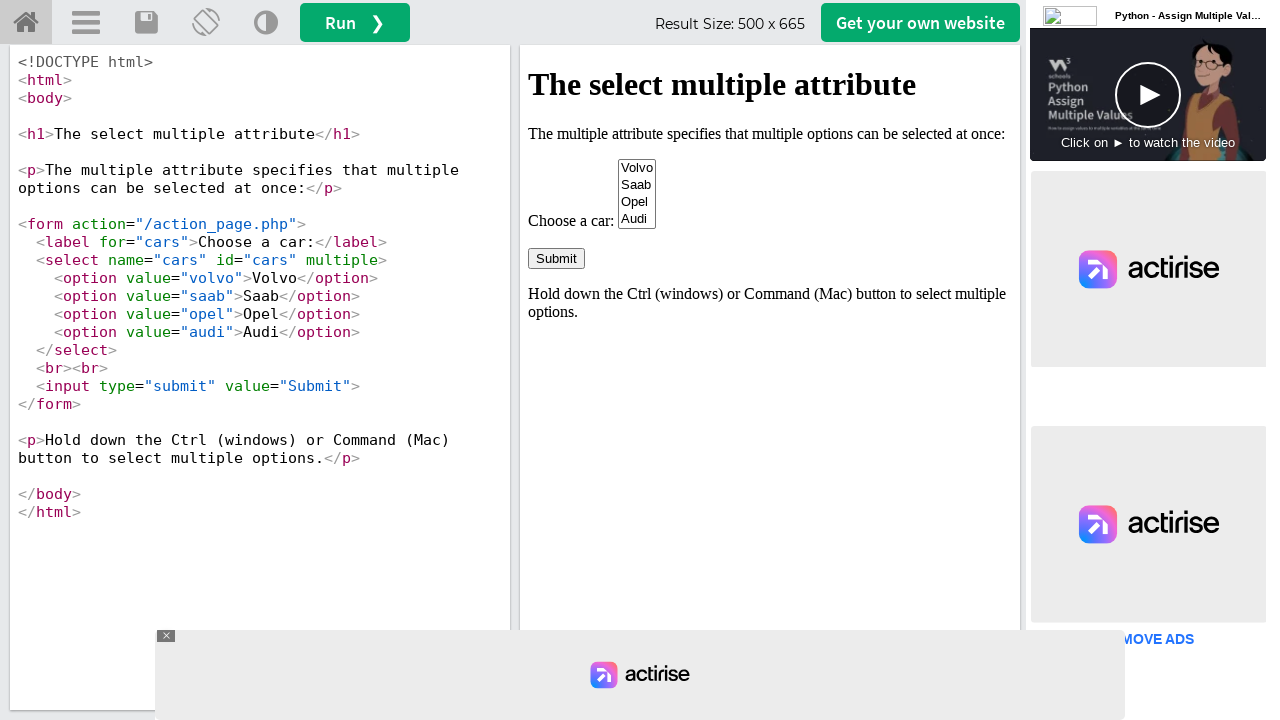

Selected 4th option (Audi) with Ctrl+click at (637, 219) on iframe[name='iframeResult'] >> internal:control=enter-frame >> select[name='cars
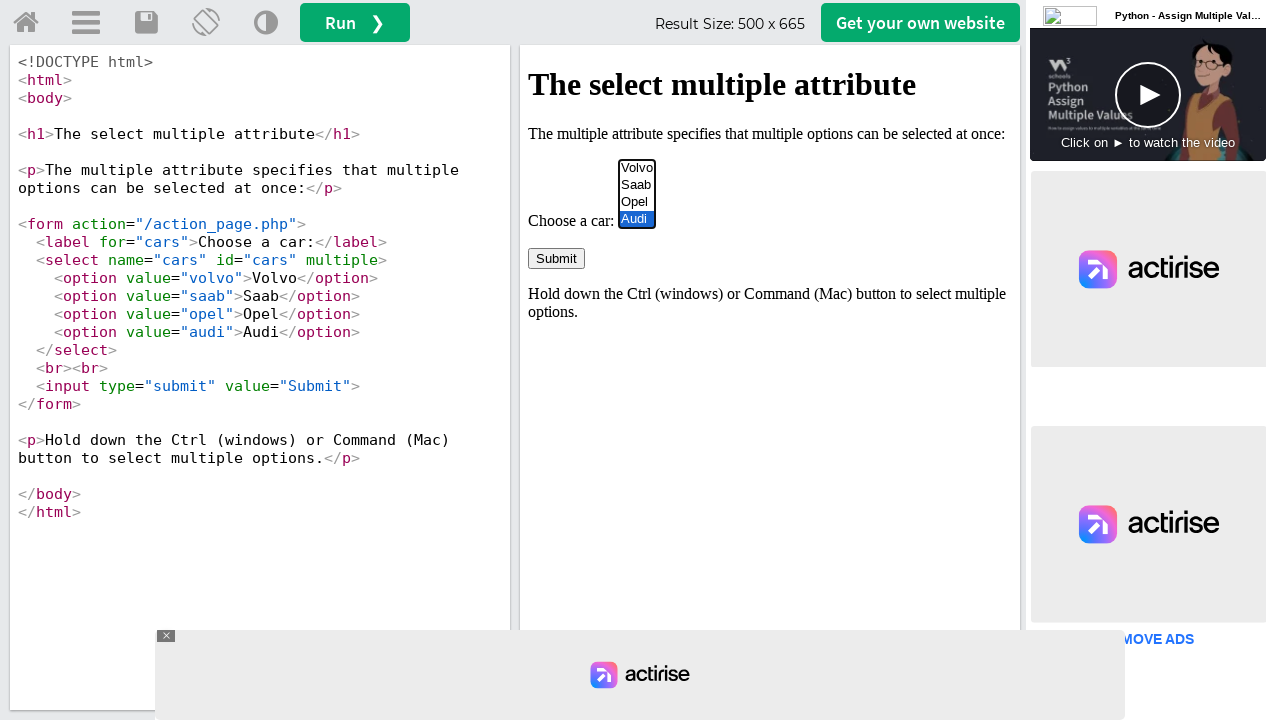

Selected 1st option (Volvo) with Ctrl+click at (637, 168) on iframe[name='iframeResult'] >> internal:control=enter-frame >> select[name='cars
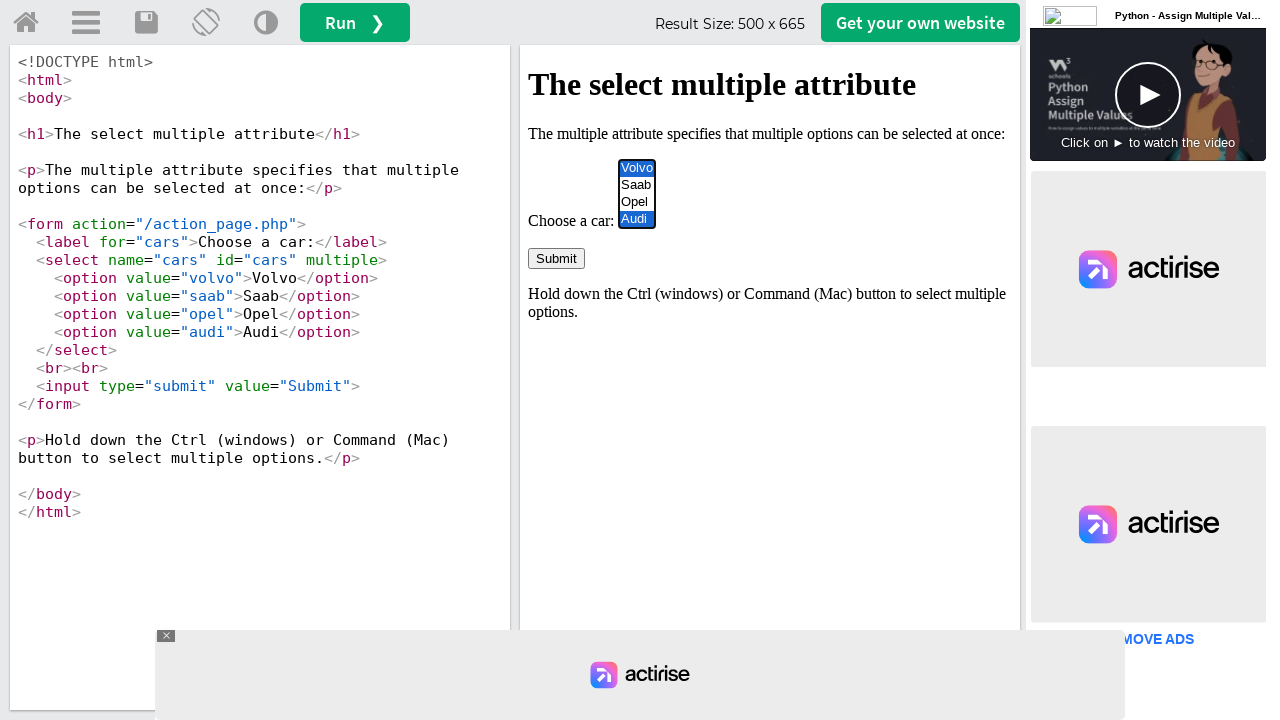

Deselected 'Audi' option with Ctrl+click at (637, 219) on iframe[name='iframeResult'] >> internal:control=enter-frame >> select[name='cars
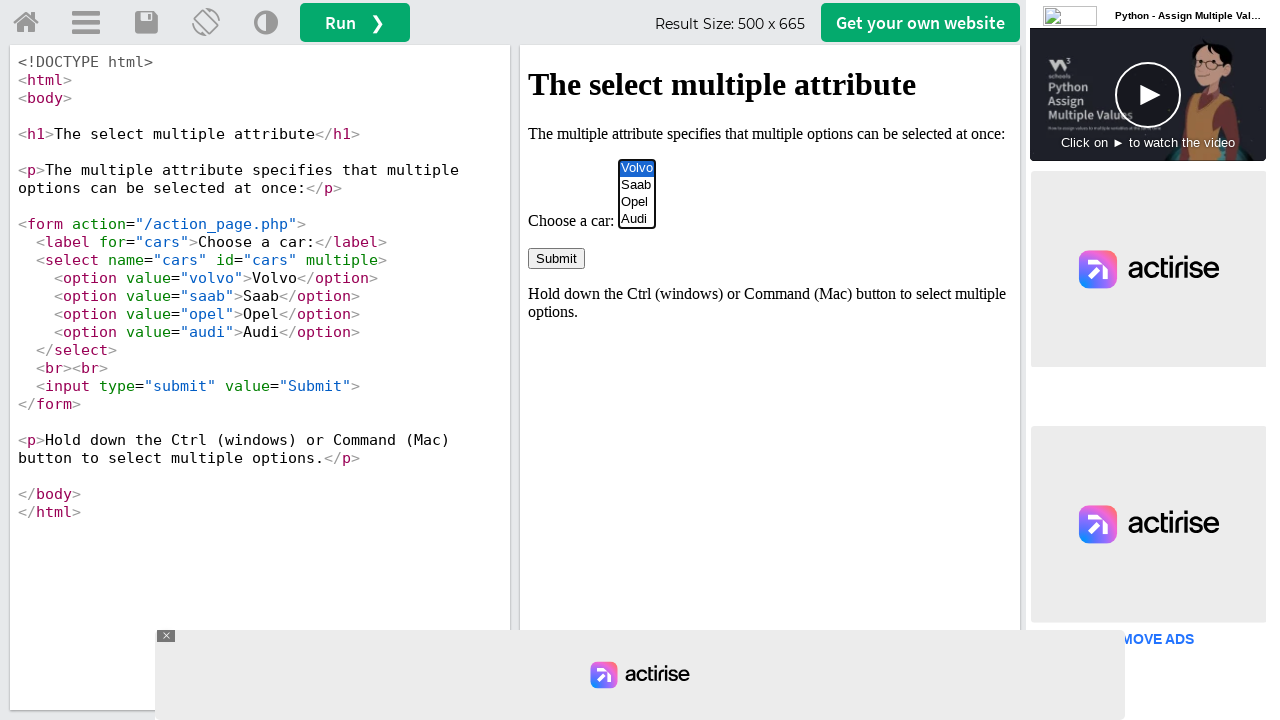

Deselected 'Volvo' option with Ctrl+click at (637, 168) on iframe[name='iframeResult'] >> internal:control=enter-frame >> select[name='cars
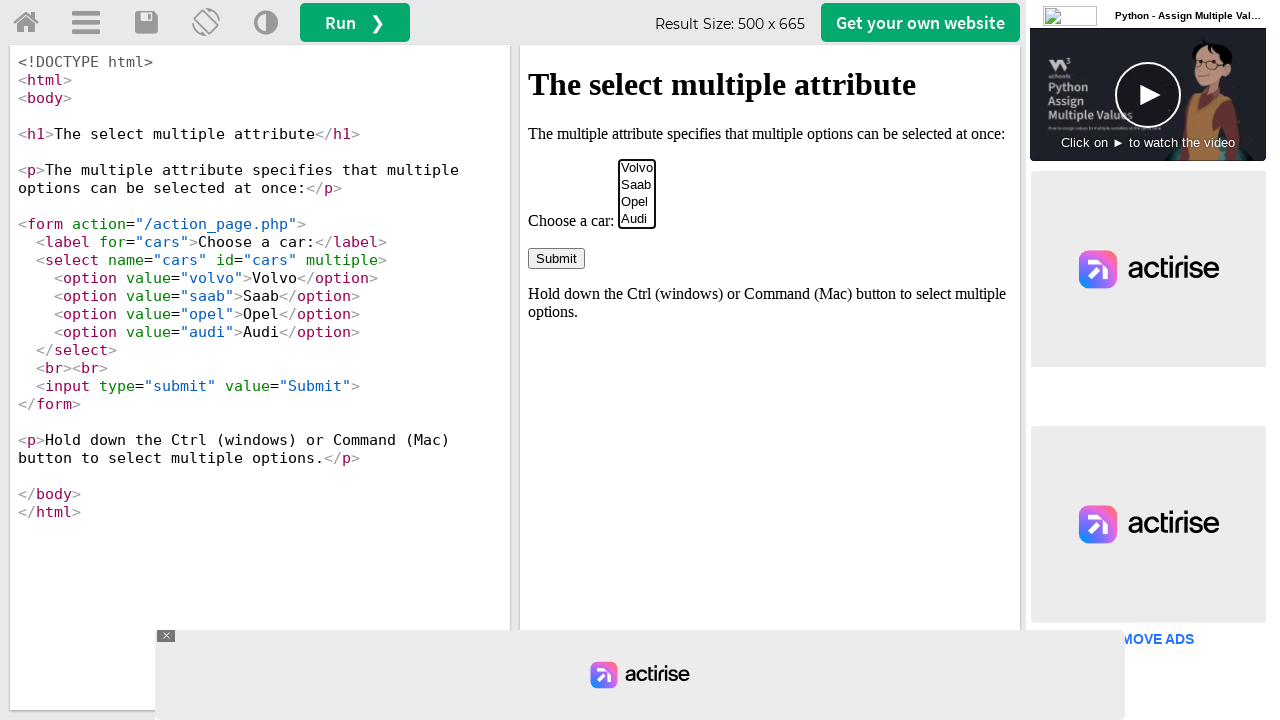

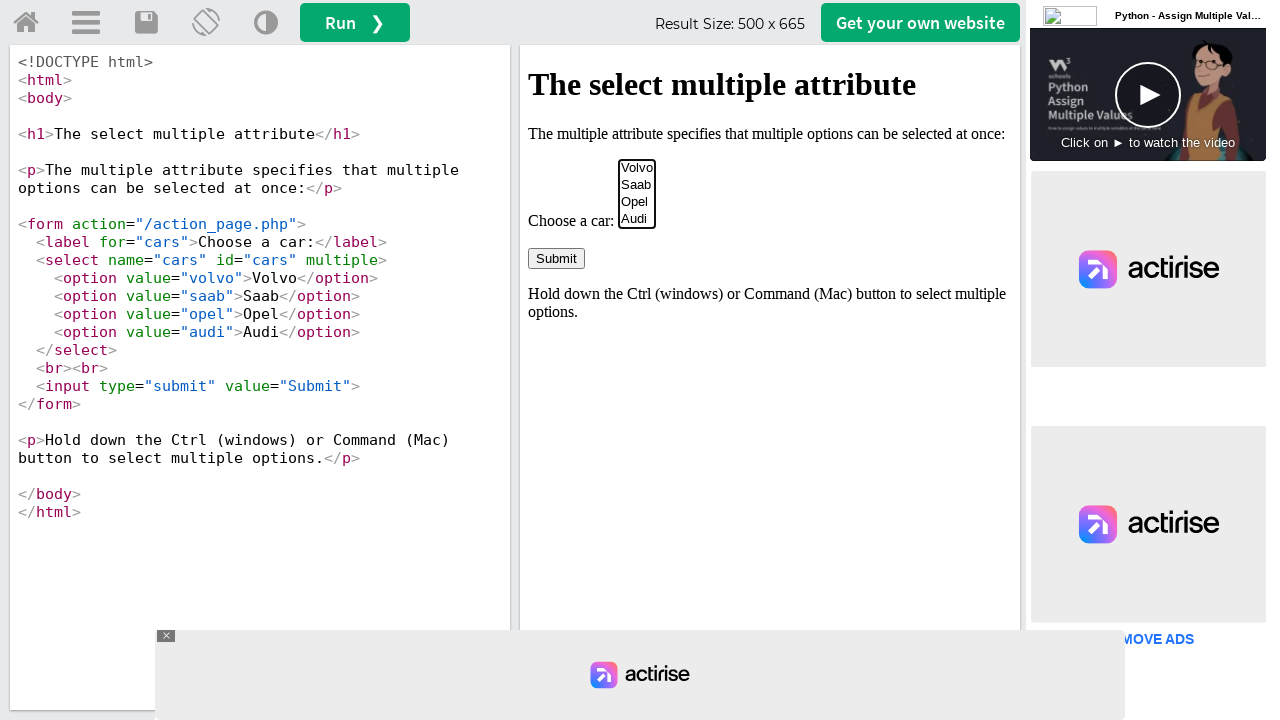